Tests dynamic loading by clicking a start button and verifying that "Hello World!" text appears after the loading completes.

Starting URL: https://automationfc.github.io/dynamic-loading/

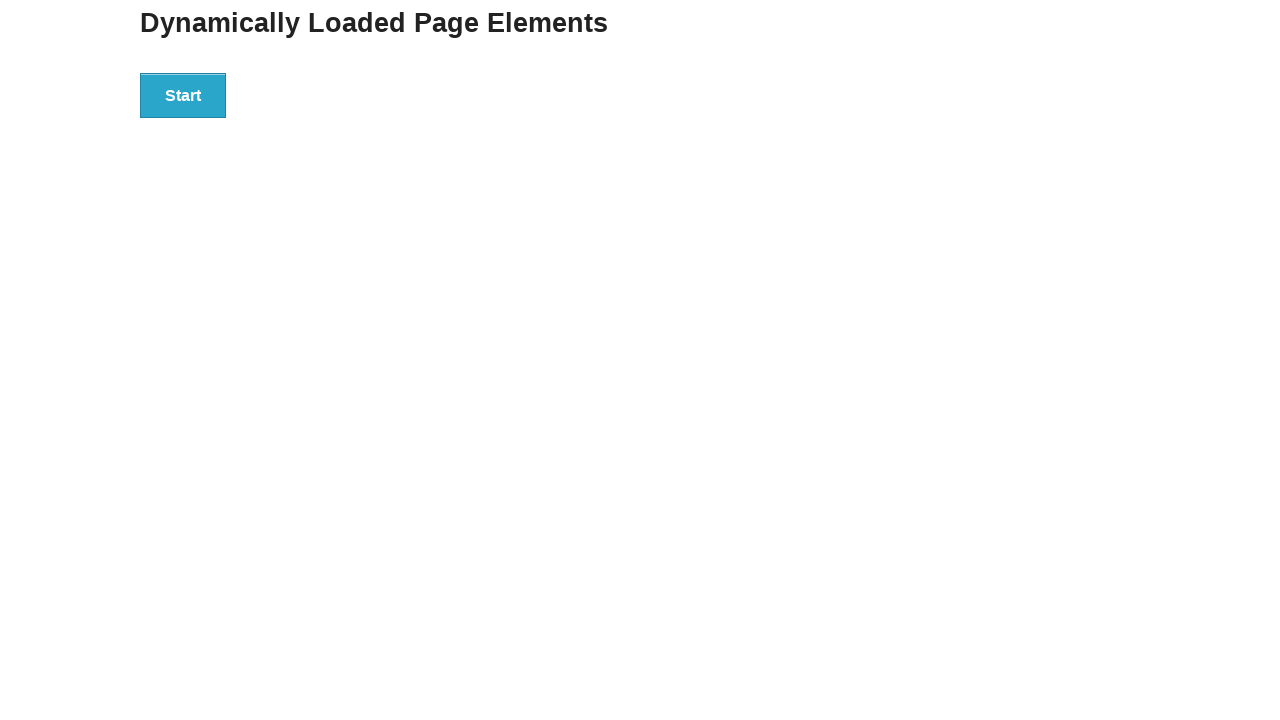

Navigated to dynamic loading test page
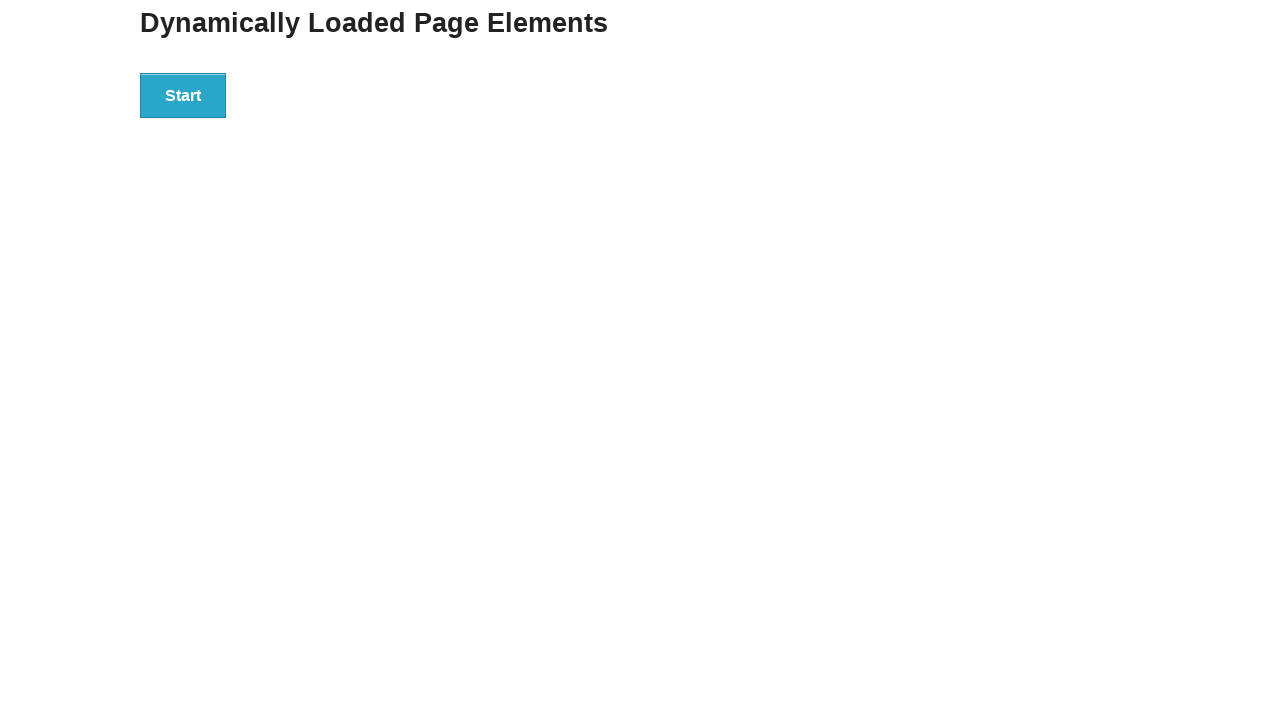

Clicked start button to trigger dynamic loading at (183, 95) on div#start > button
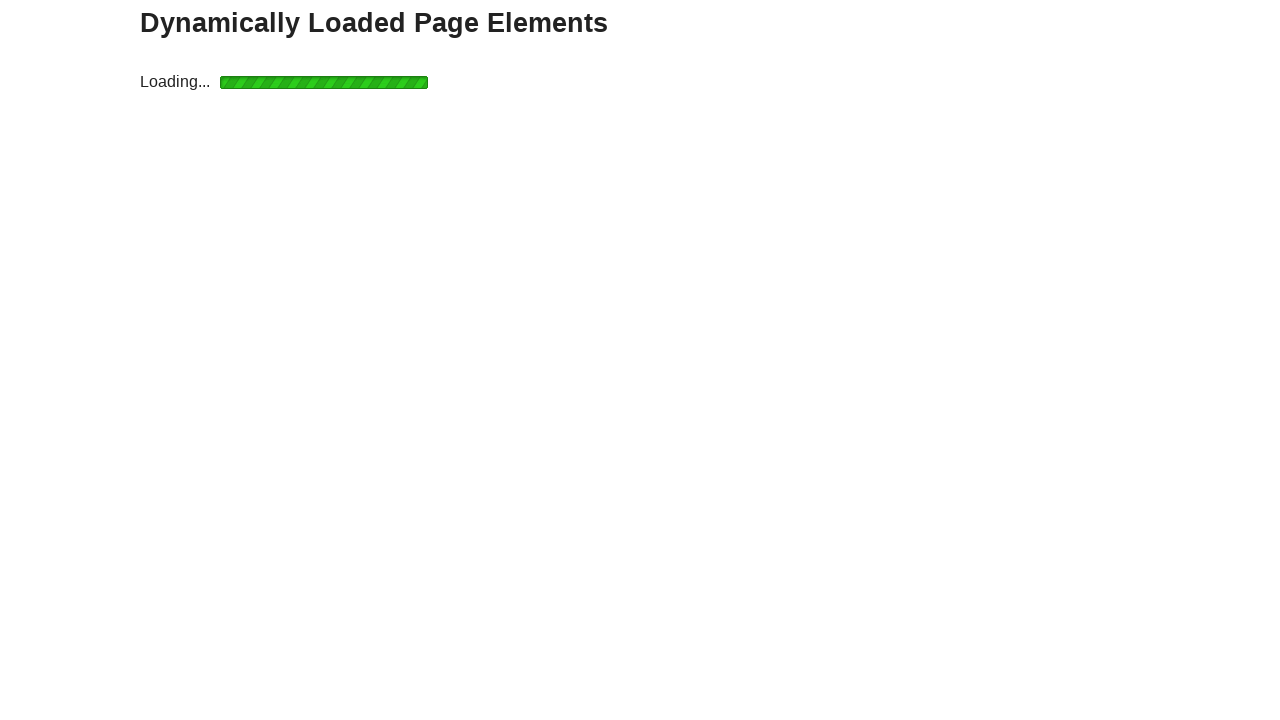

Loading completed and finish element appeared
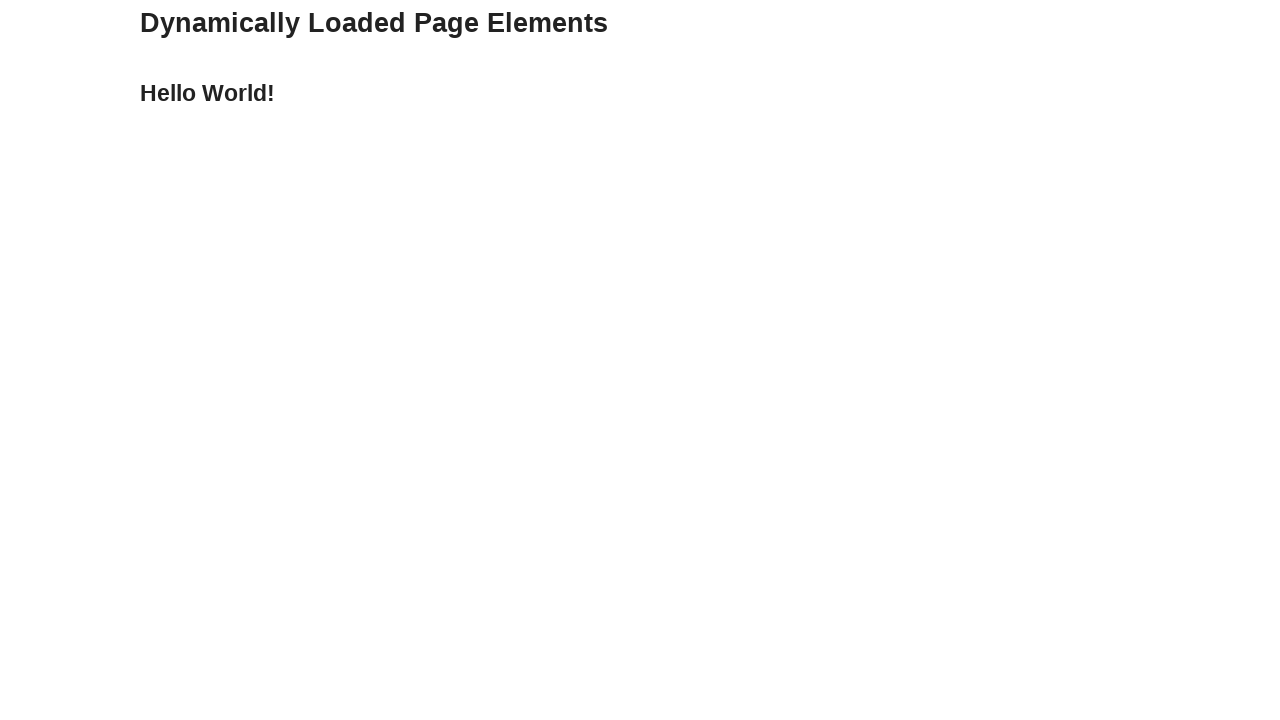

Verified that 'Hello World!' text is displayed after loading
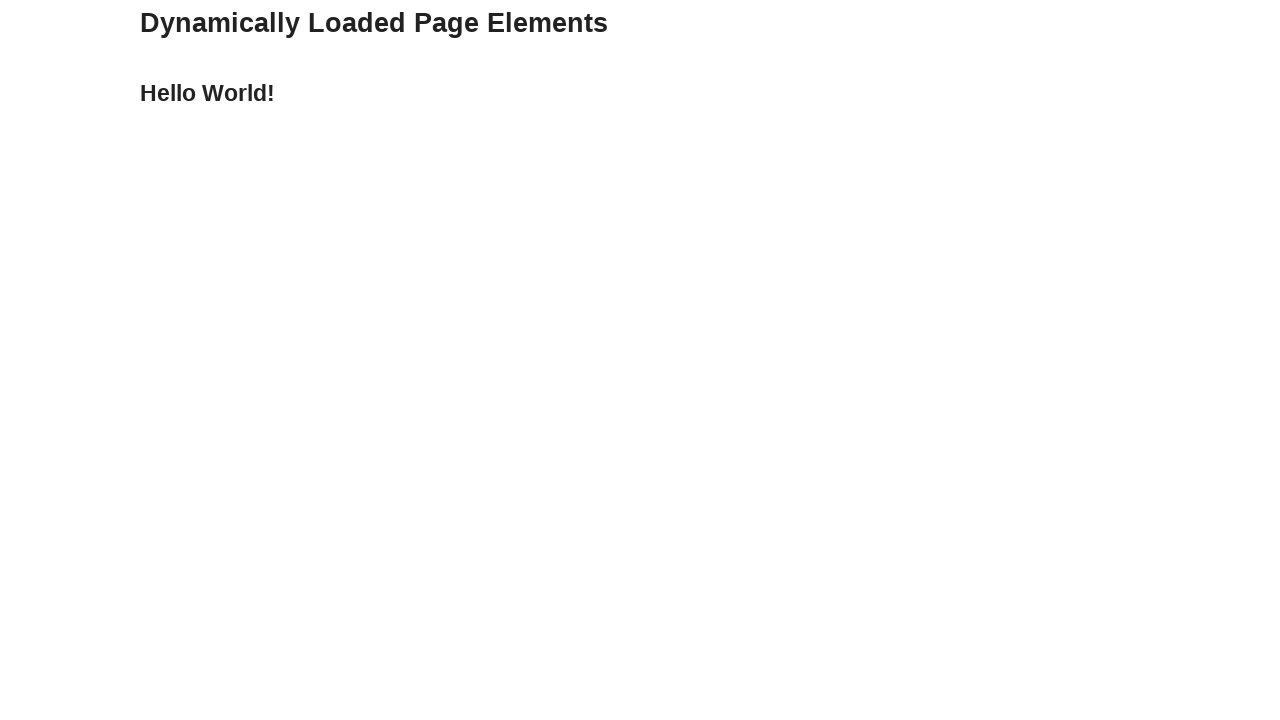

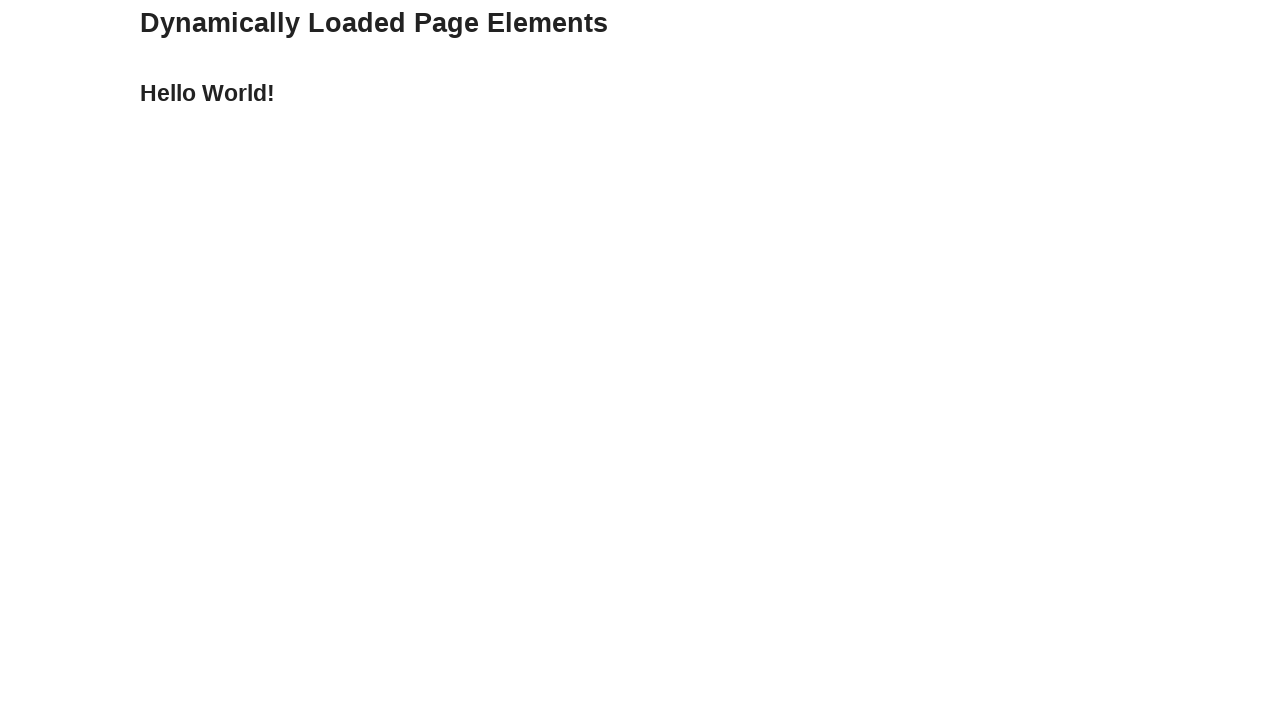